Tests jQuery UI droppable functionality by dragging an element and dropping it onto a target area within an iframe

Starting URL: https://jqueryui.com/droppable/

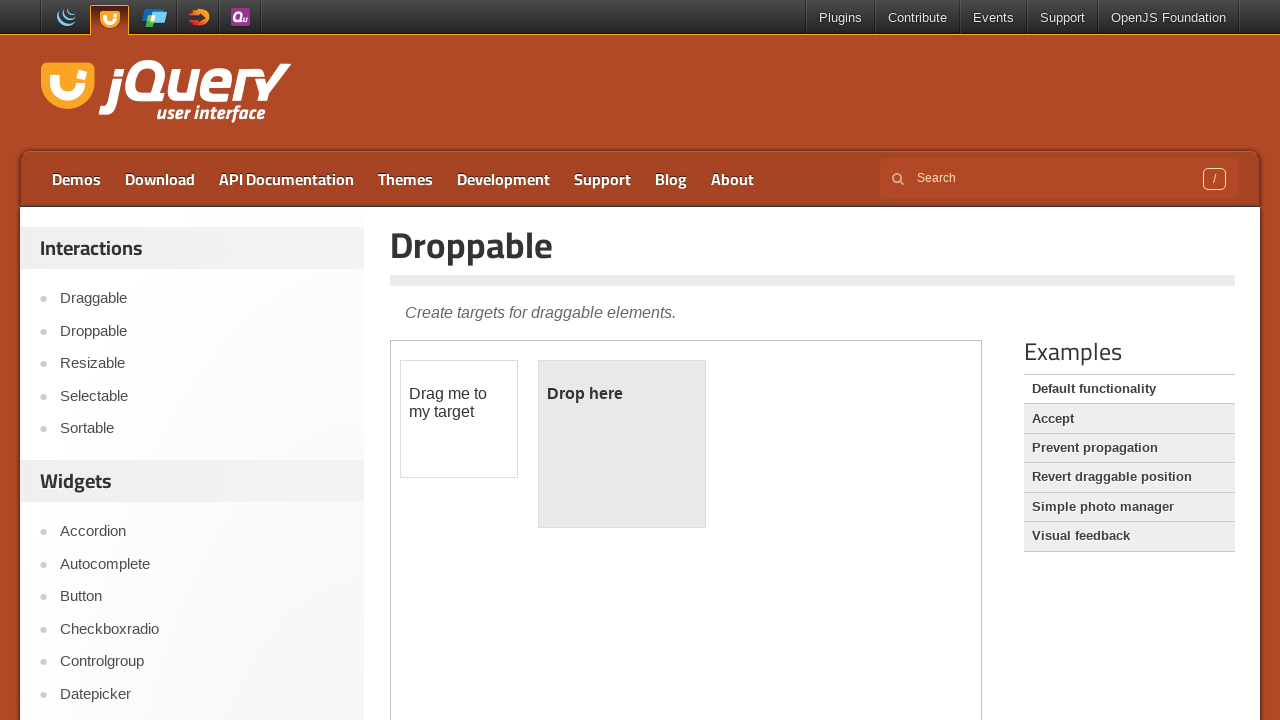

Located the iframe containing the jQuery UI droppable demo
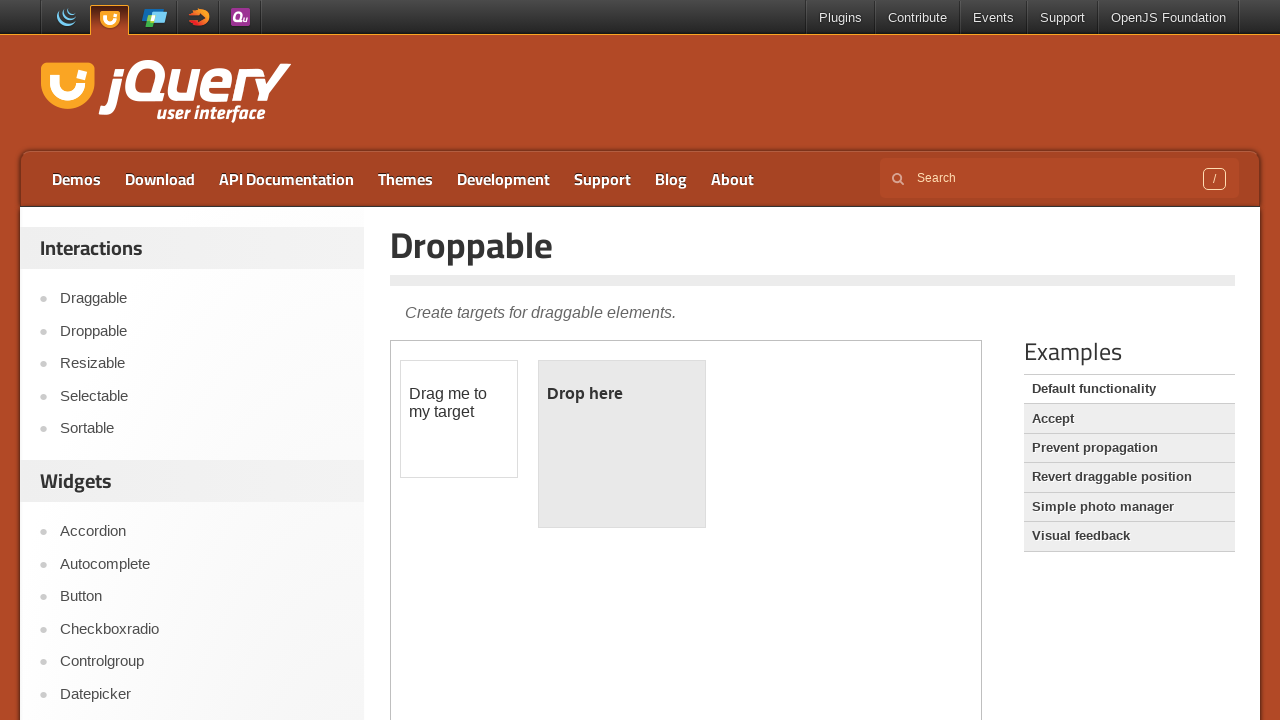

Located the draggable element within the iframe
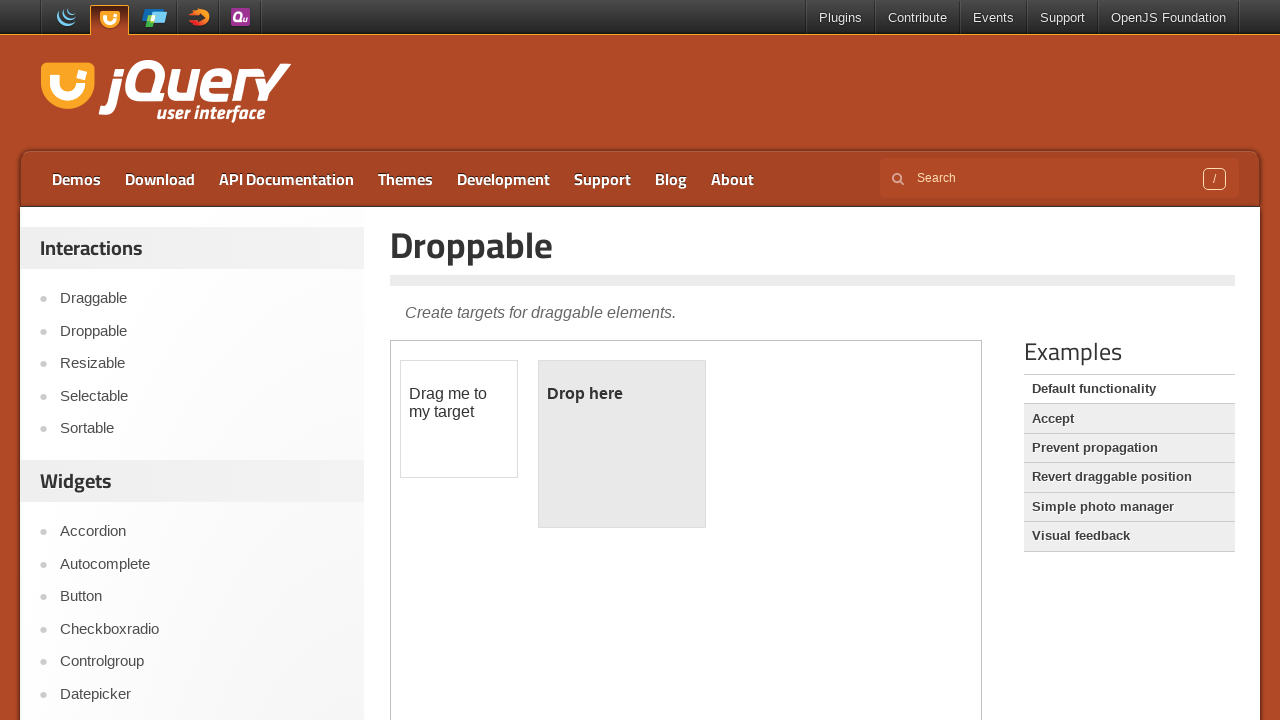

Located the droppable target area within the iframe
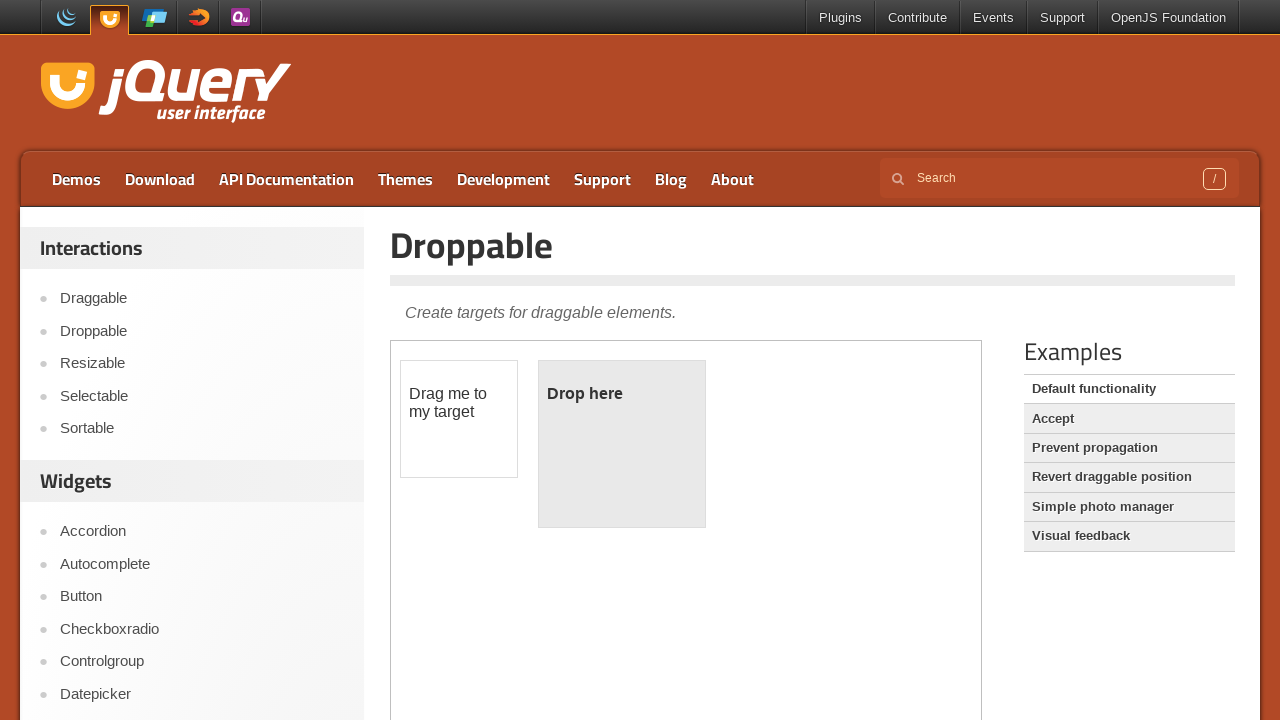

Dragged the draggable element onto the droppable target area at (622, 444)
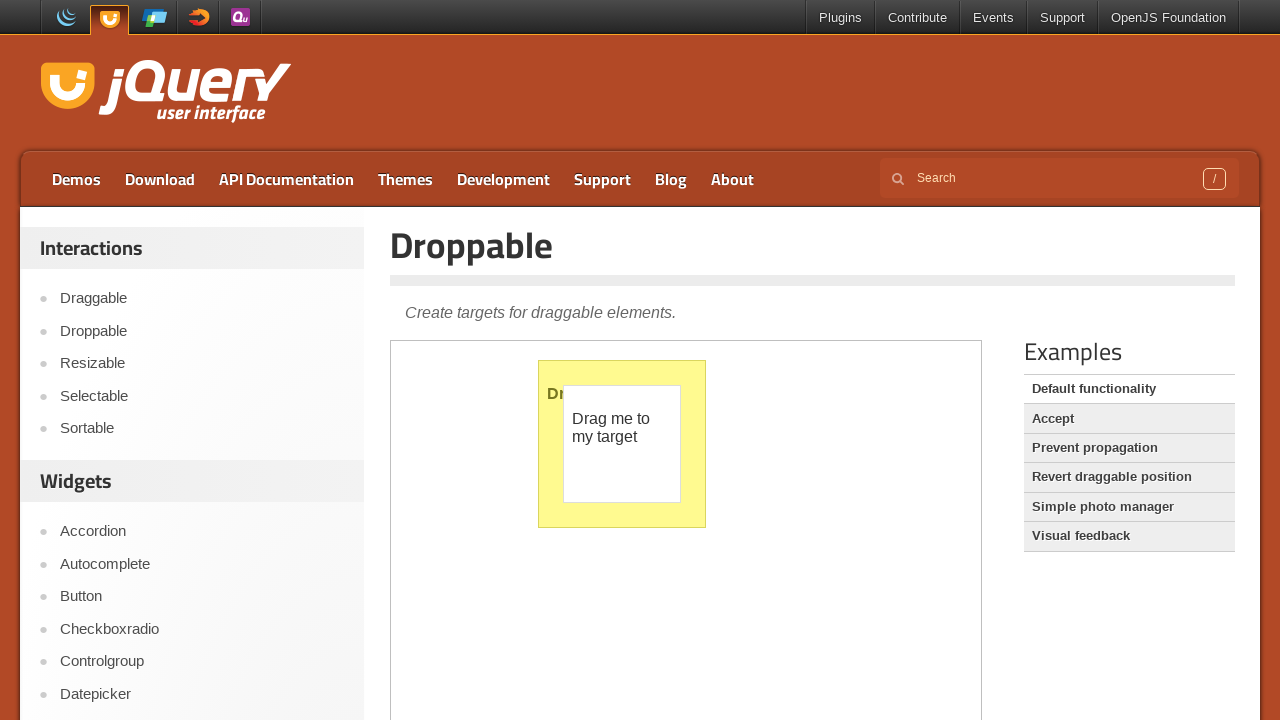

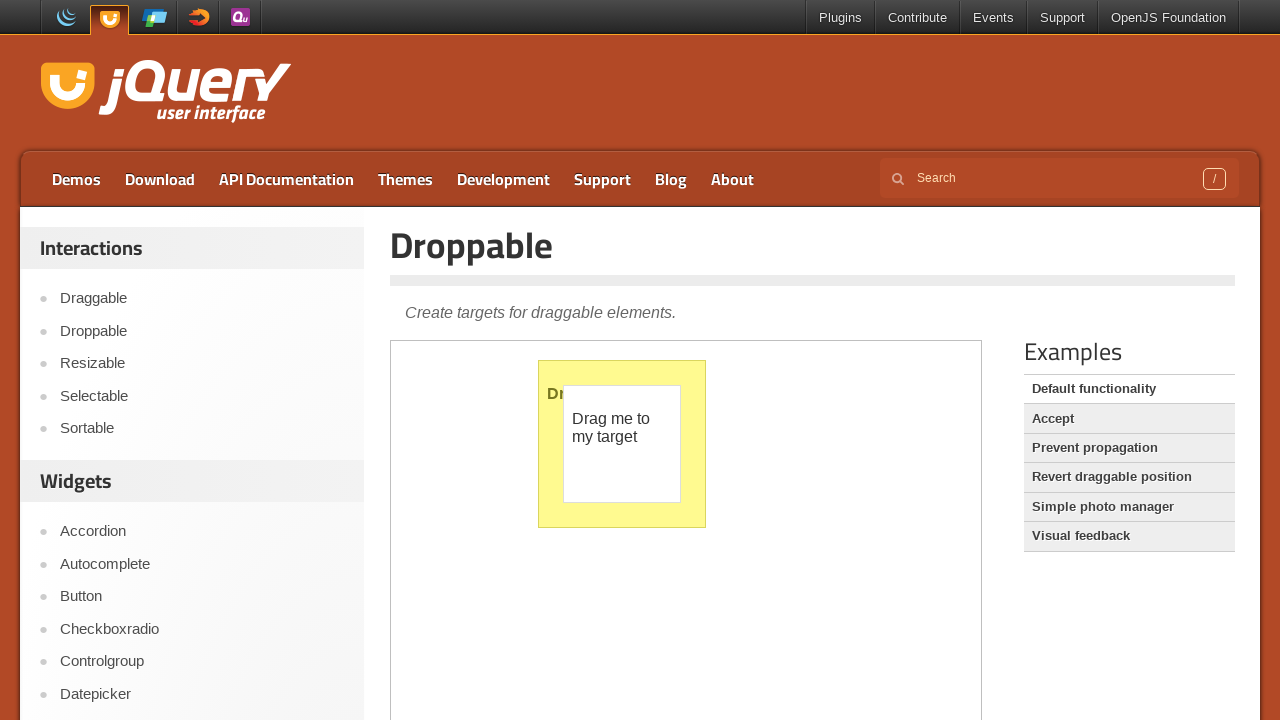